Tests various UI elements including multi-select dropdown, checkbox, and different types of JavaScript alerts (simple, prompt, and confirm dialogs) on a test blog site

Starting URL: https://omayo.blogspot.com/

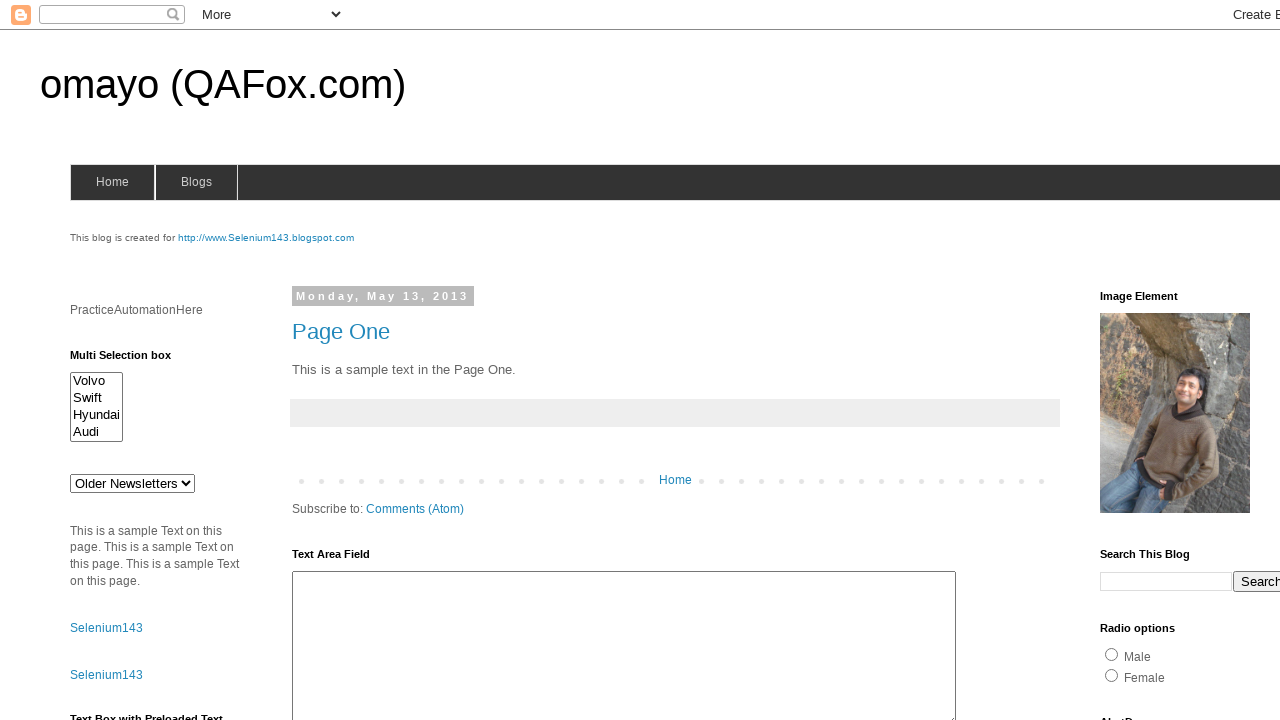

Navigated to QAFox test blog site at https://omayo.blogspot.com/
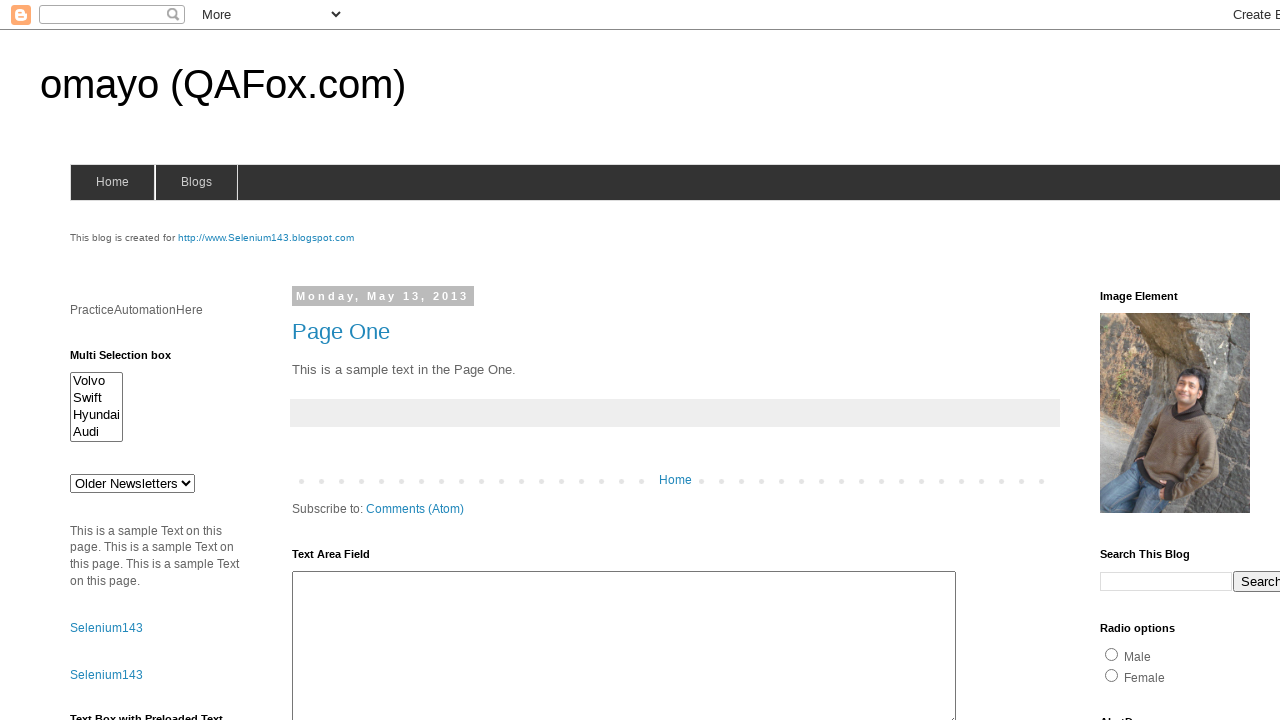

Selected 'Hyundai' and 'Audi' from multi-select dropdown on #multiselect1
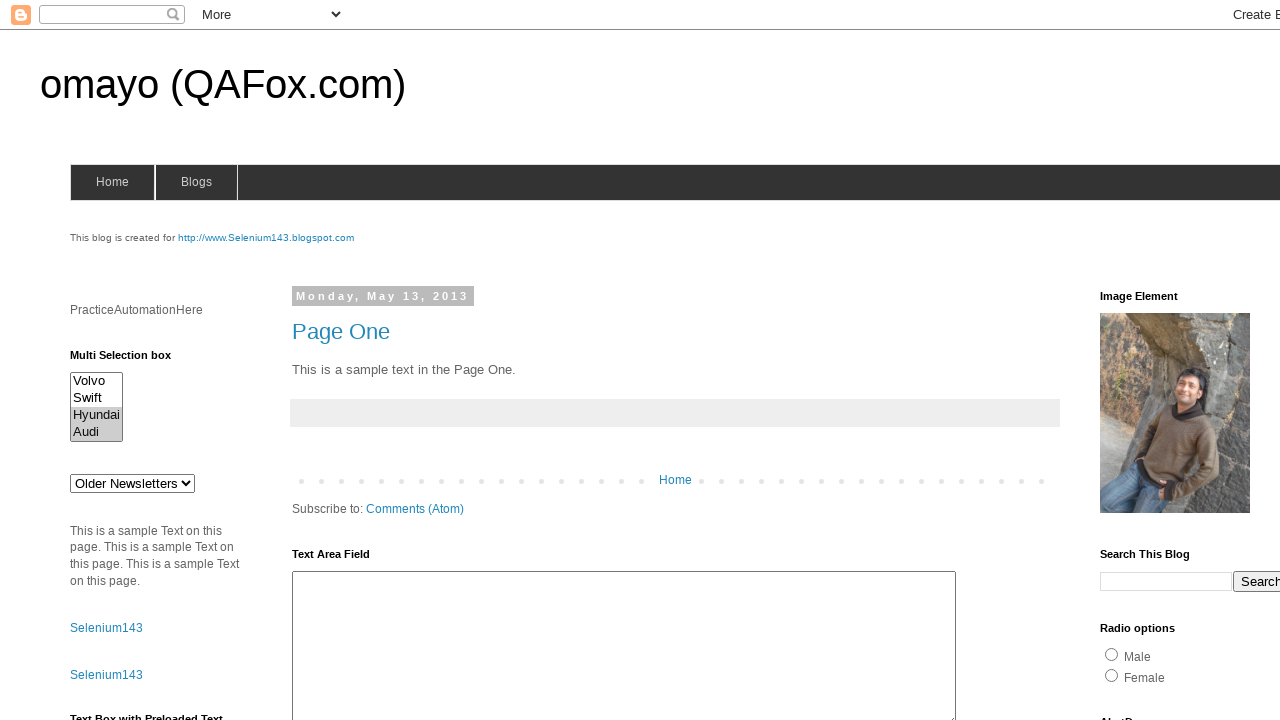

Clicked the blue checkbox at (1200, 361) on #checkbox2
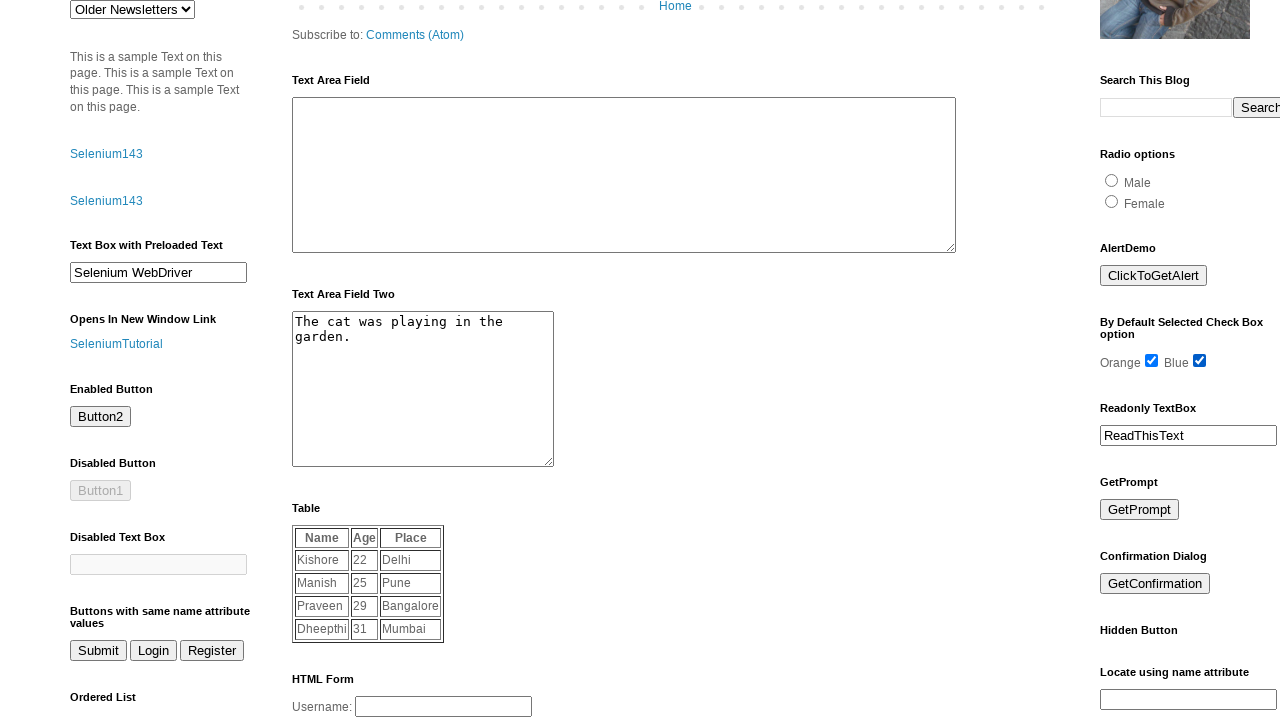

Clicked button to trigger simple alert at (1154, 276) on #alert1
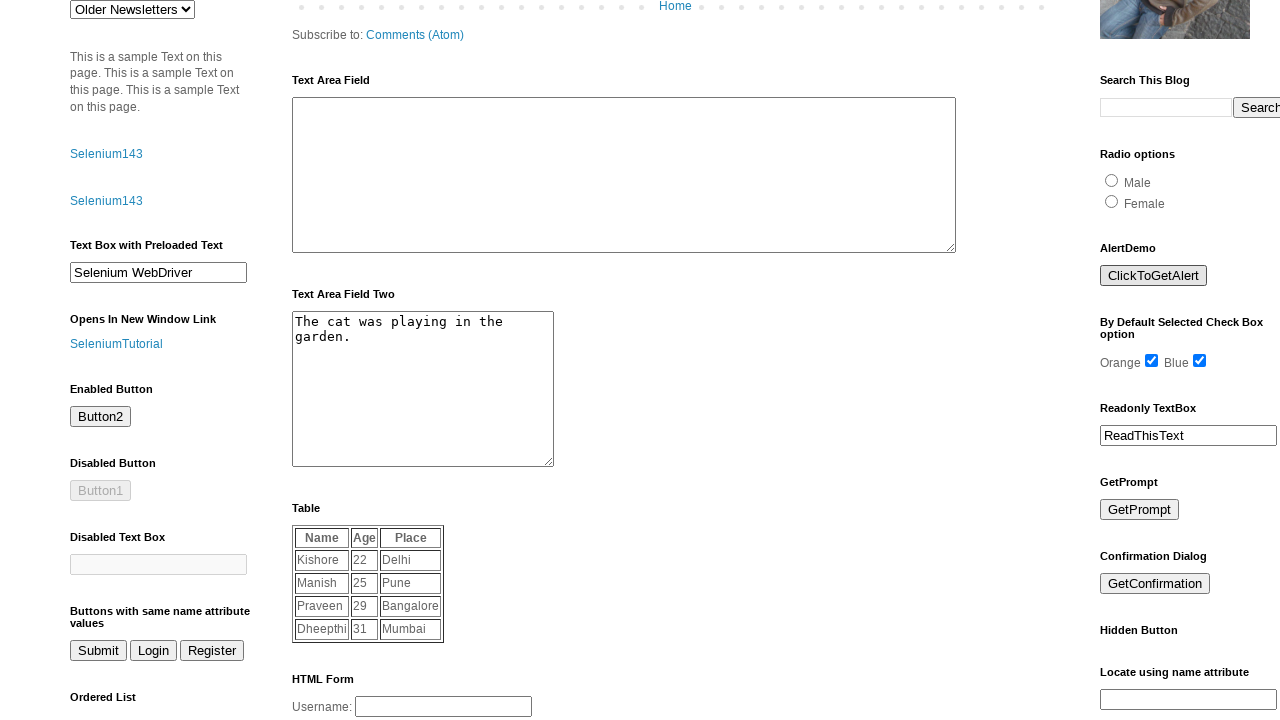

Accepted simple alert dialog
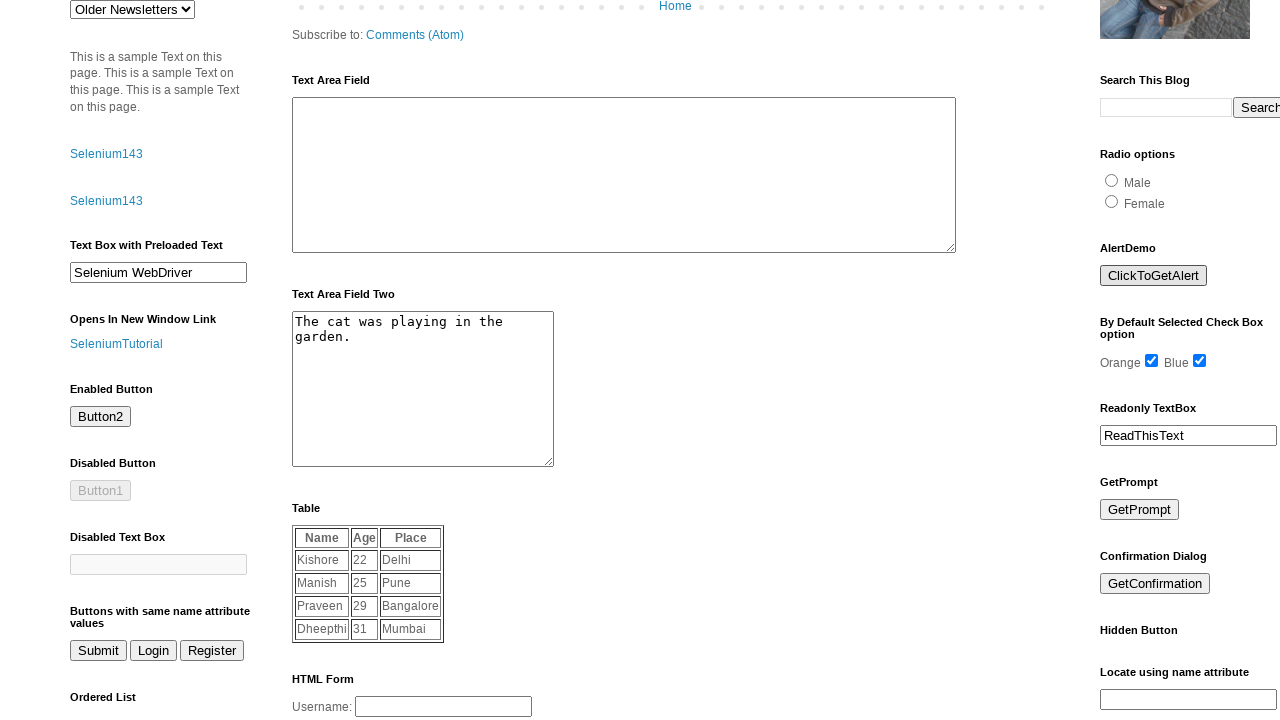

Waited 4 seconds after simple alert
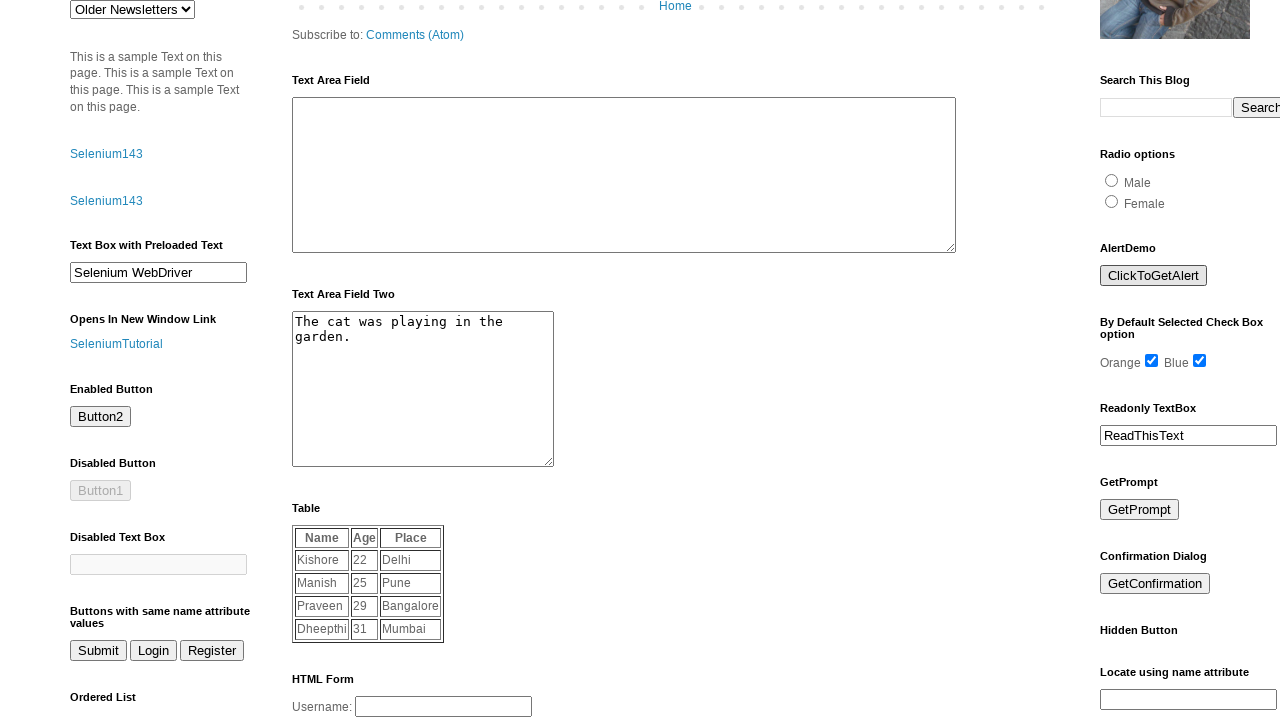

Set up handler to accept prompt alert with text 'Carla Yuska'
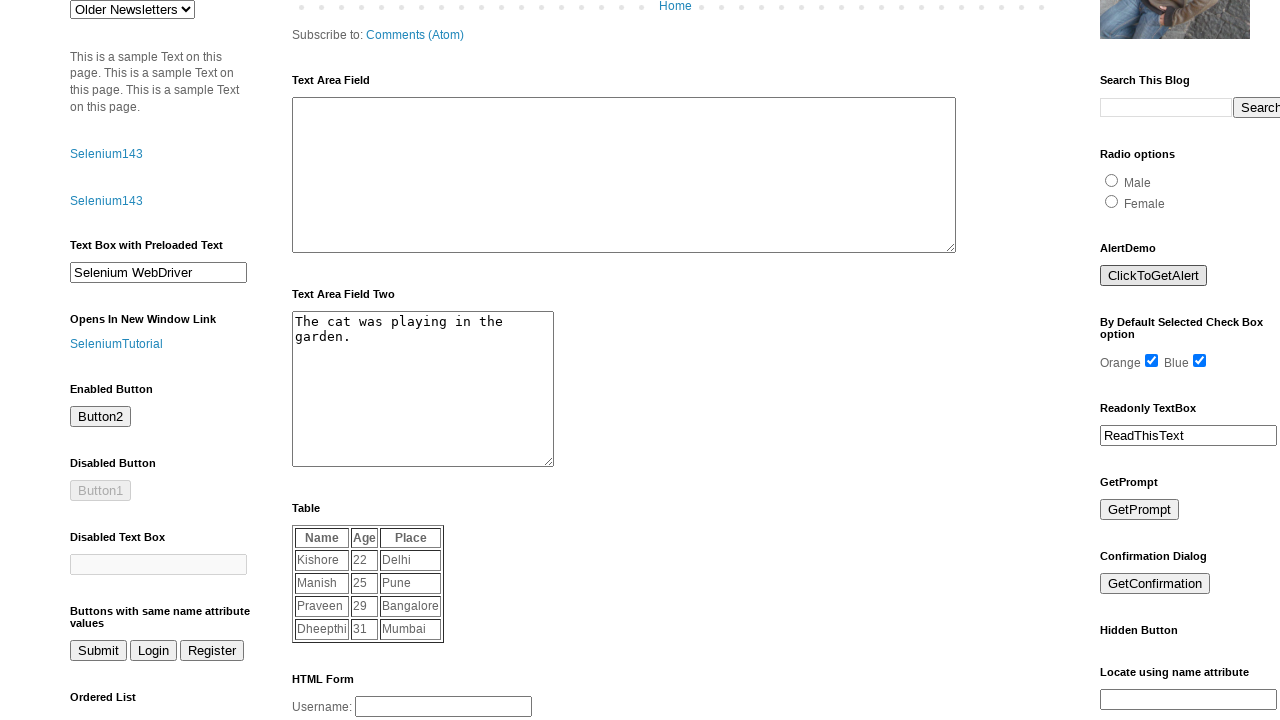

Clicked button to trigger prompt alert at (1140, 510) on #prompt
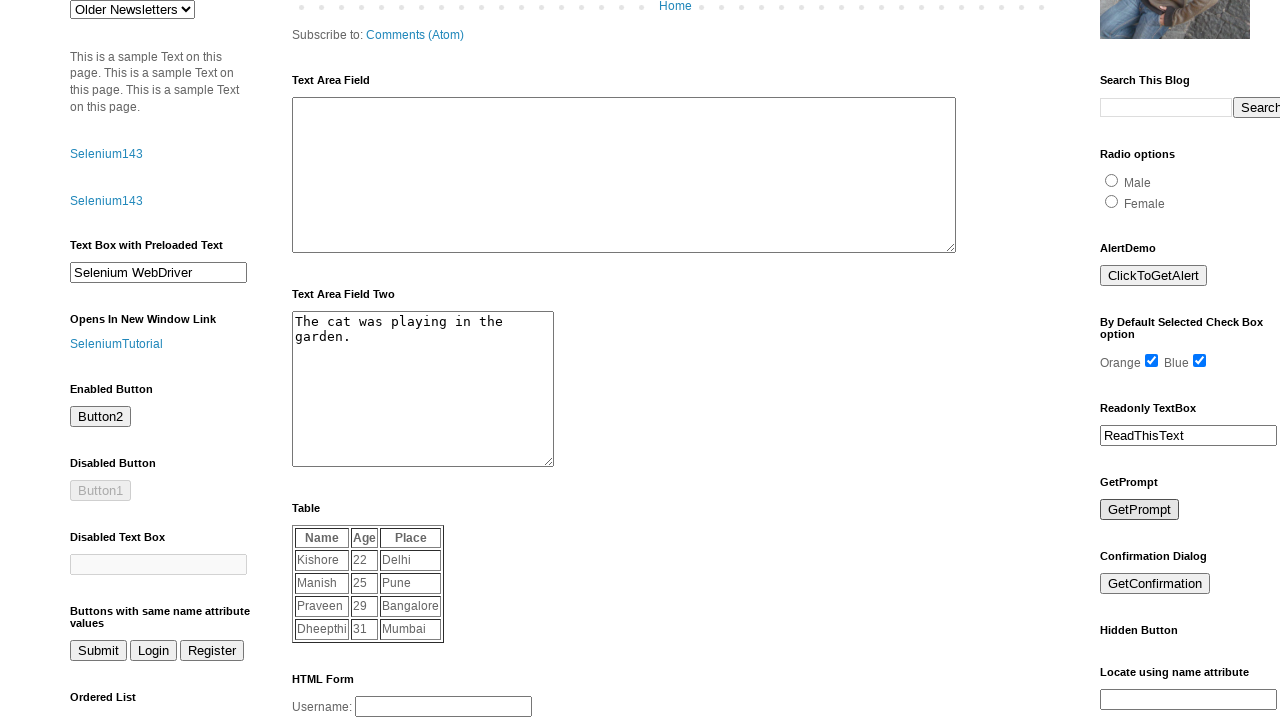

Set up handler to dismiss/cancel confirm alert
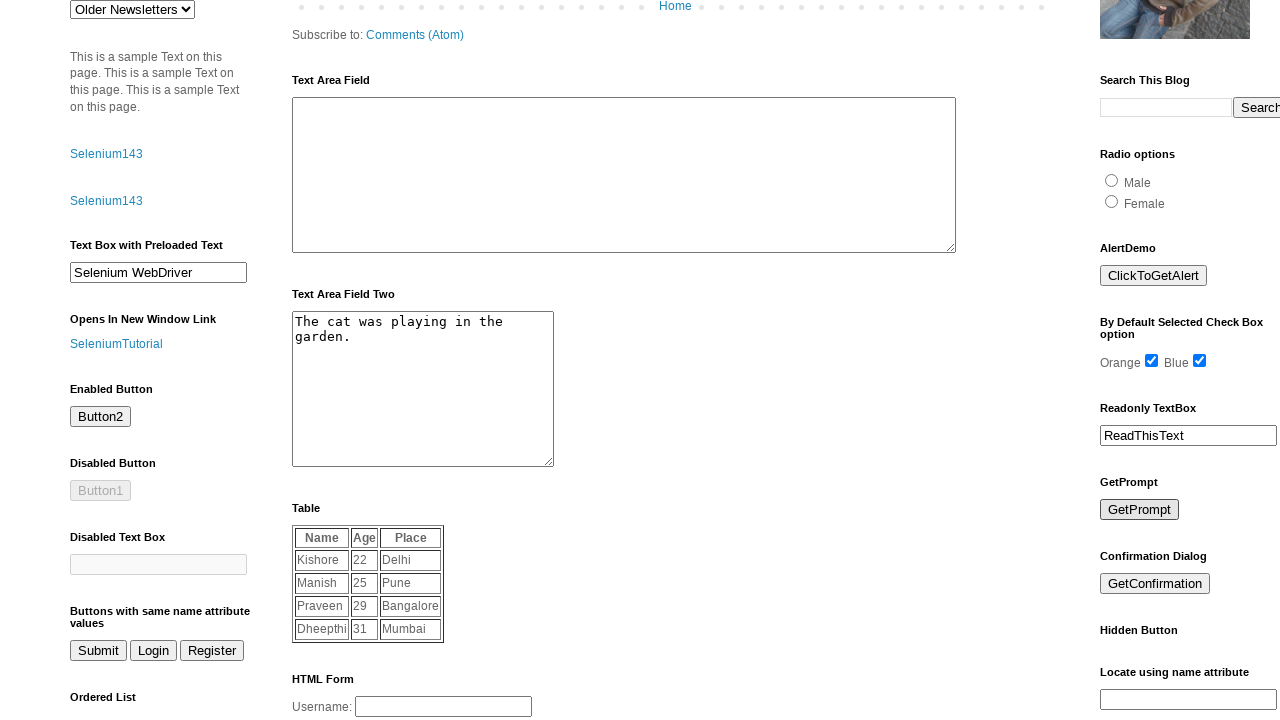

Clicked button to trigger confirm alert at (1155, 584) on #confirm
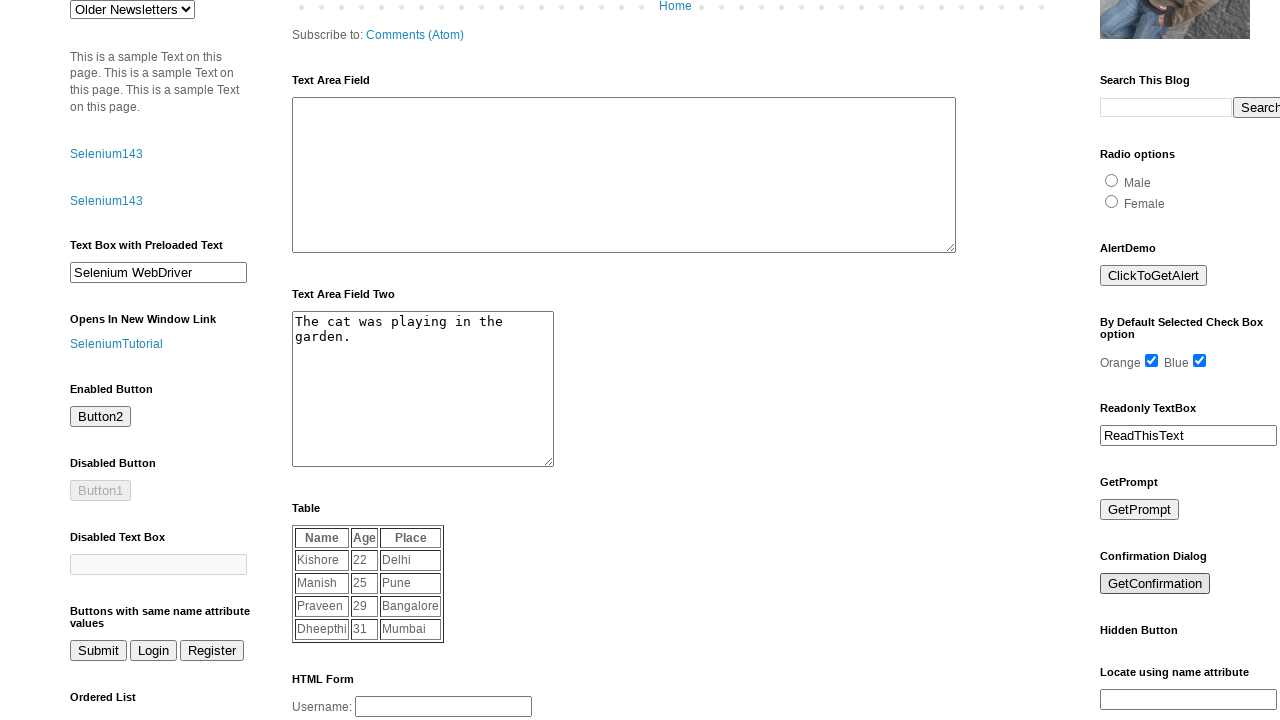

Waited 4 seconds after confirm alert
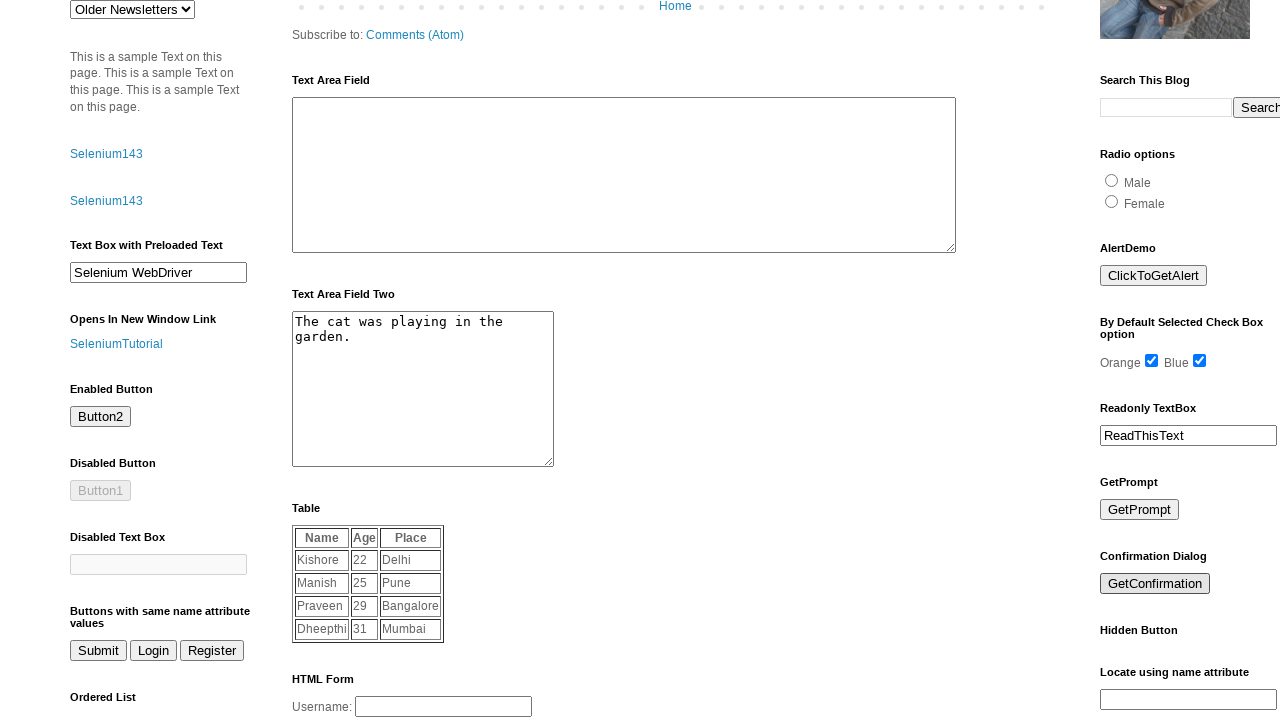

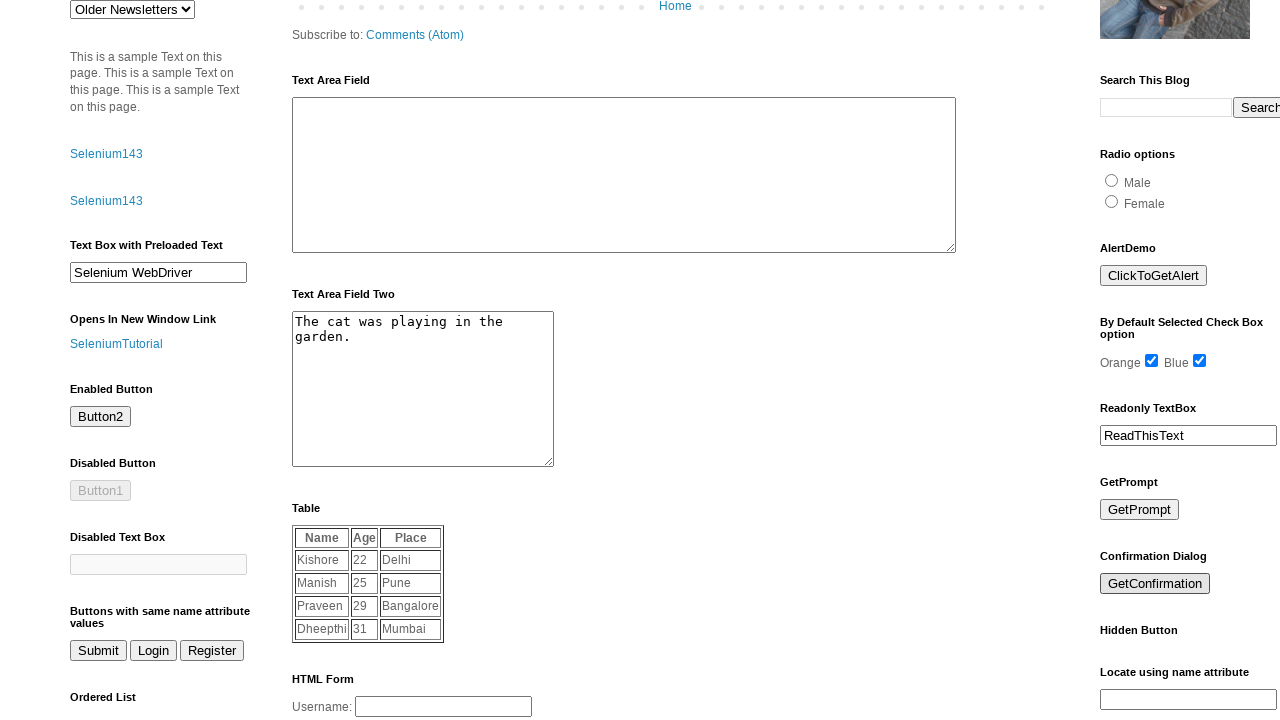